Tests alert handling functionality by clicking a button that triggers an alert and accepting it

Starting URL: https://demoqa.com/alerts

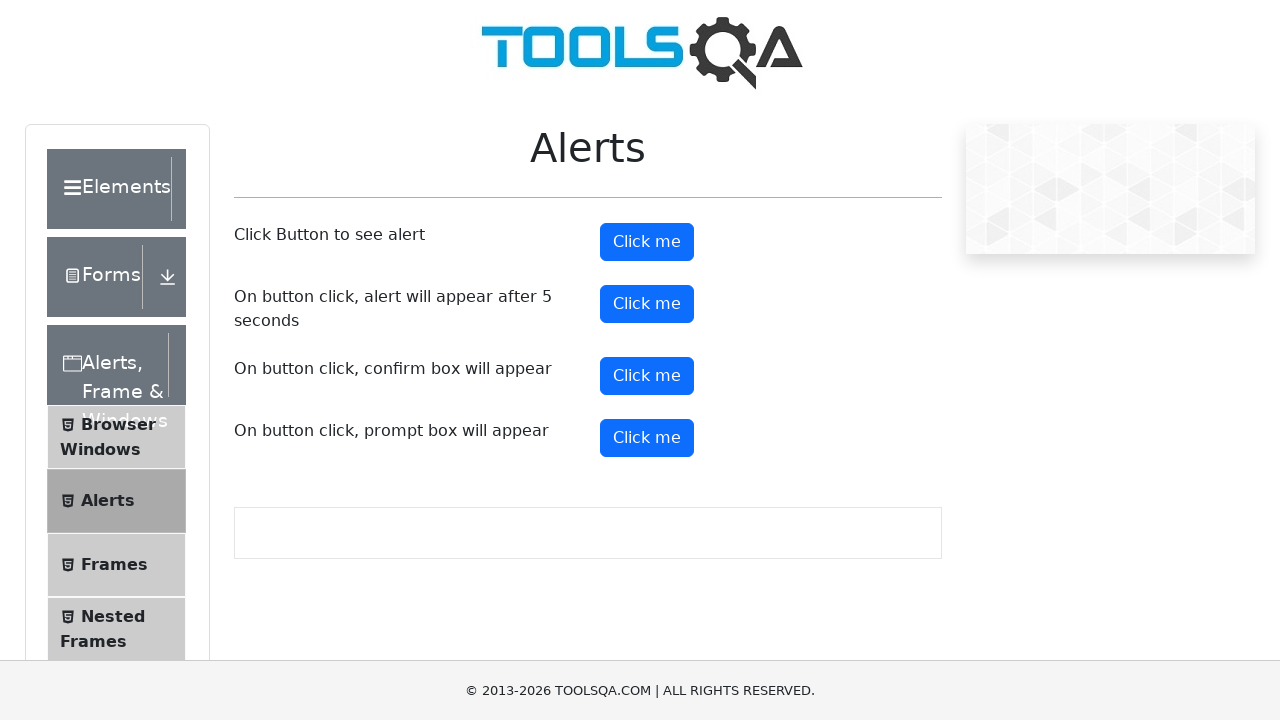

Clicked the alert button to trigger alert dialog at (647, 242) on #alertButton
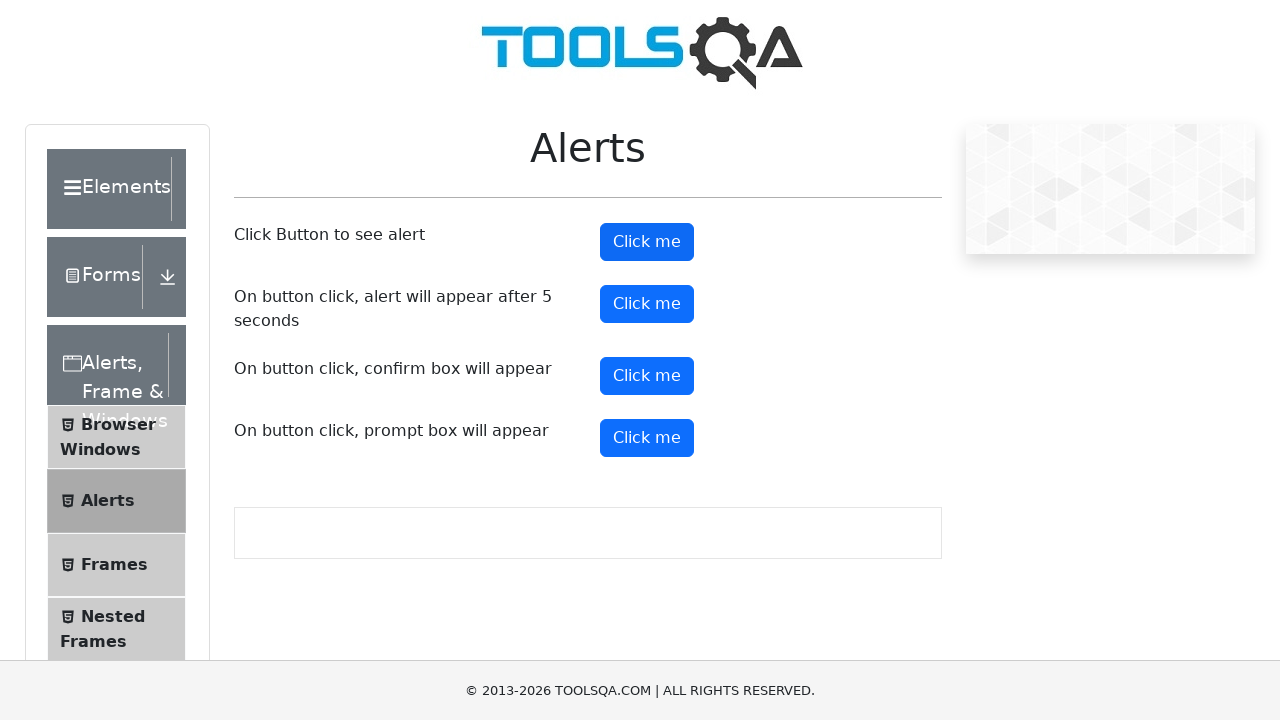

Set up dialog handler to accept alert
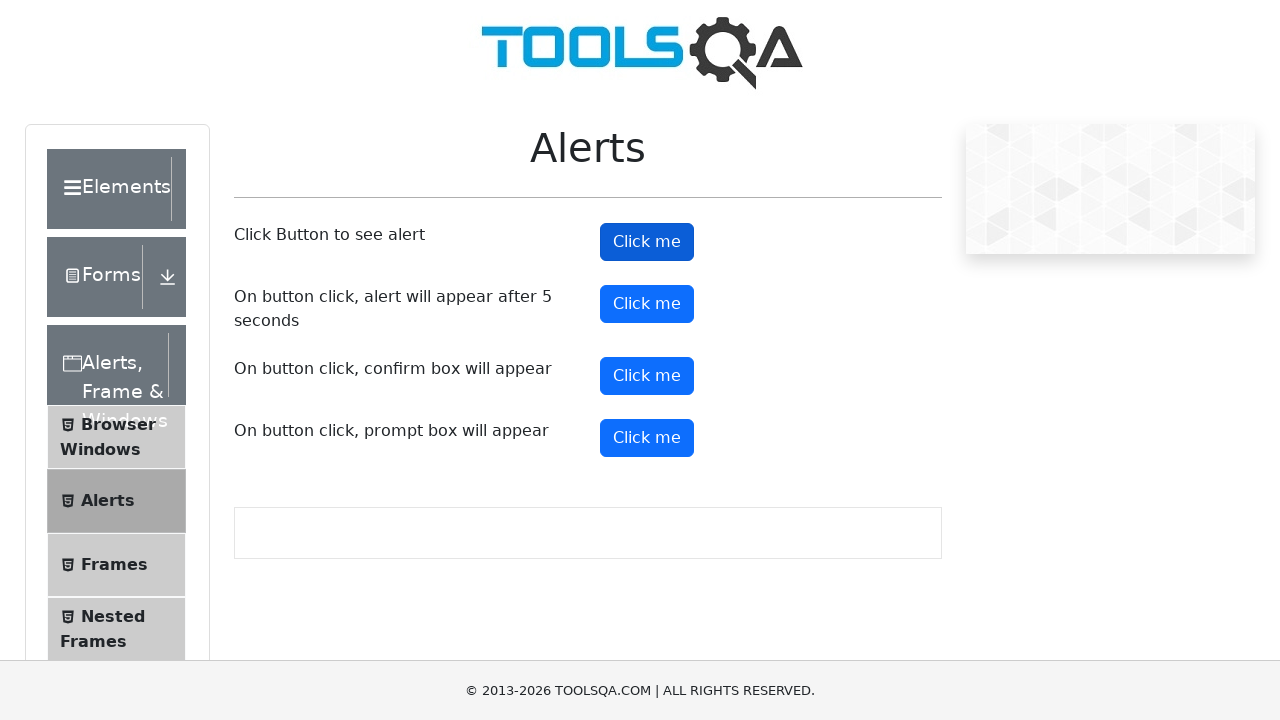

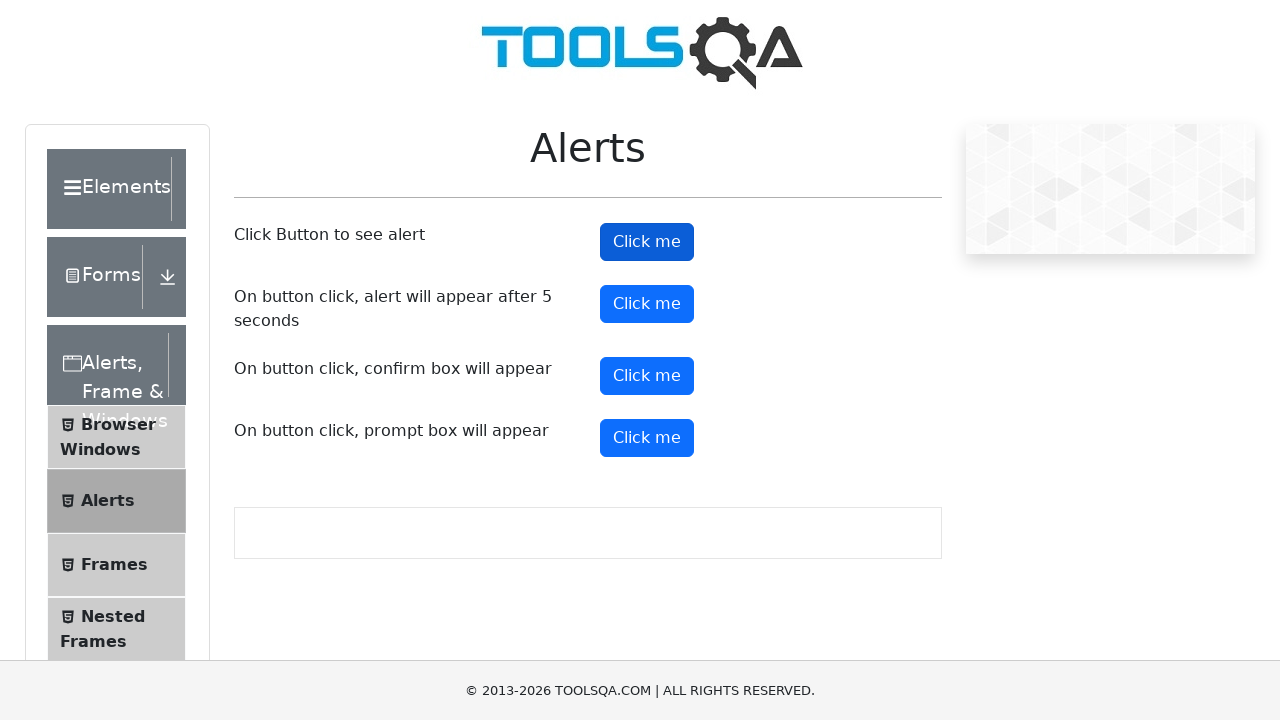